Tests dynamic loading behavior by clicking a start button and waiting for a hidden element to become visible, then verifying the text content displays "Hello World!"

Starting URL: https://the-internet.herokuapp.com/dynamic_loading/1

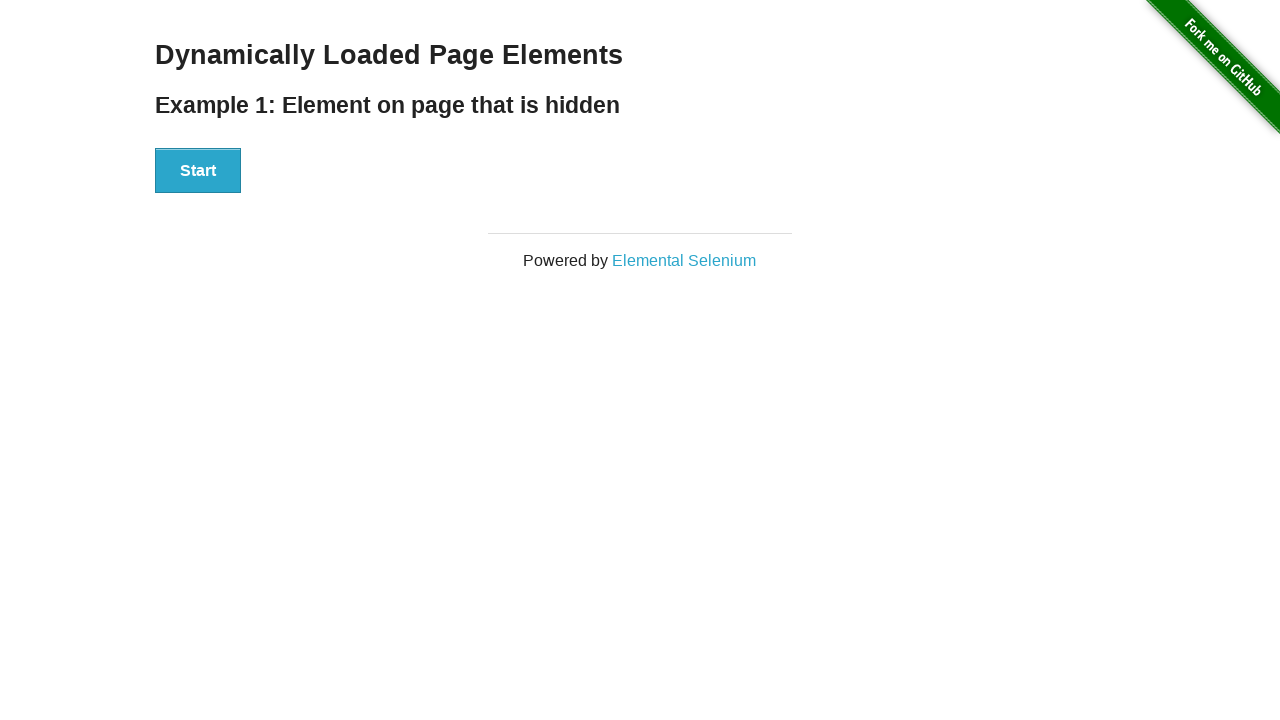

Clicked Start button to trigger dynamic loading at (198, 171) on #start > button
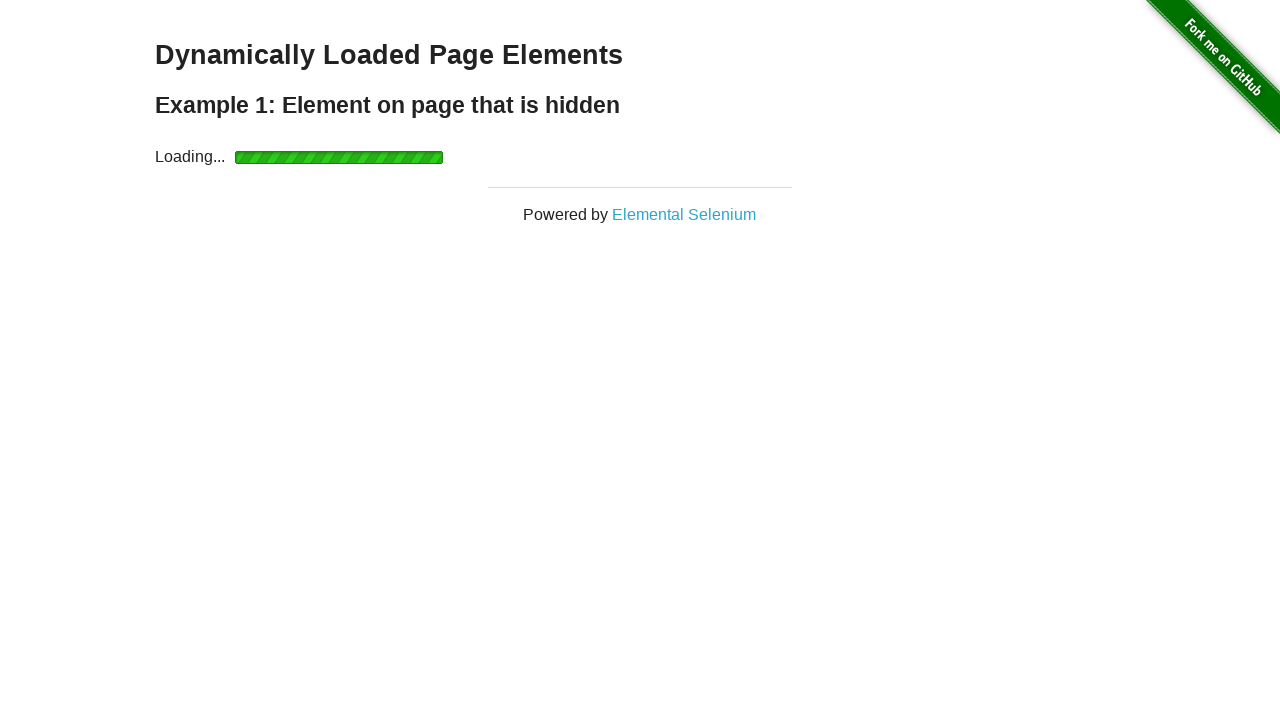

Located the Hello World! element
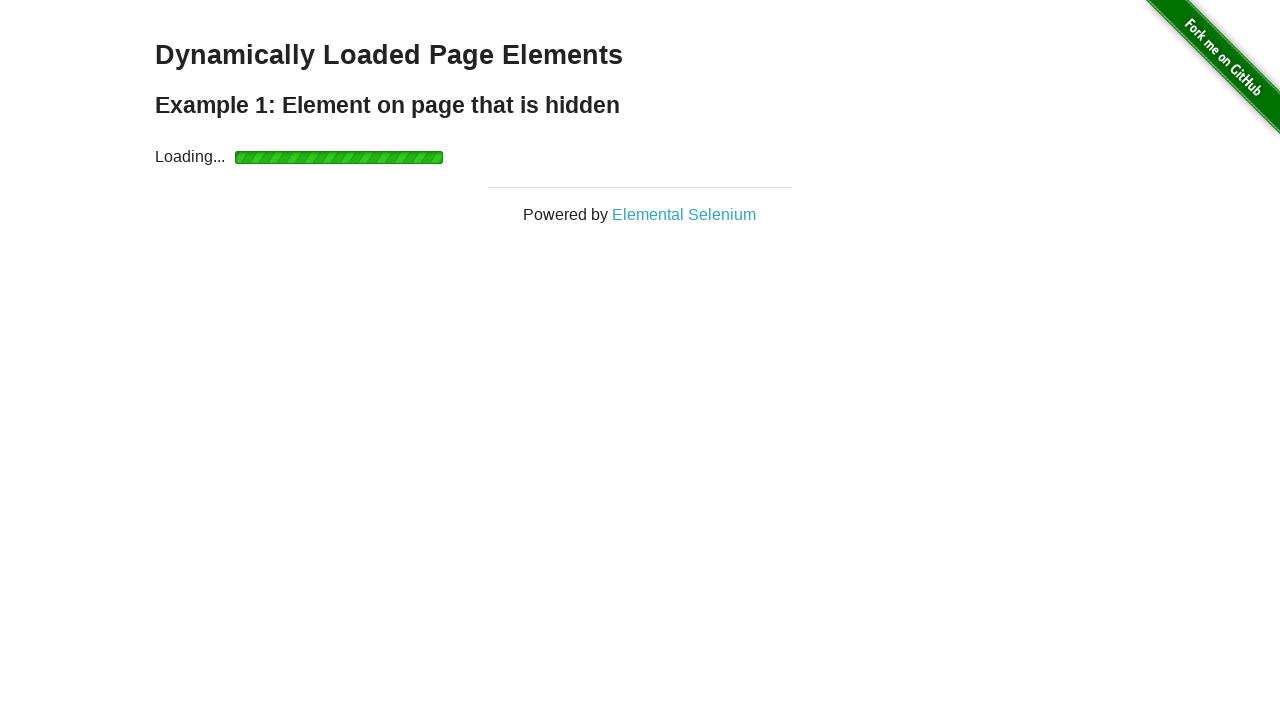

Hello World! element became visible after waiting
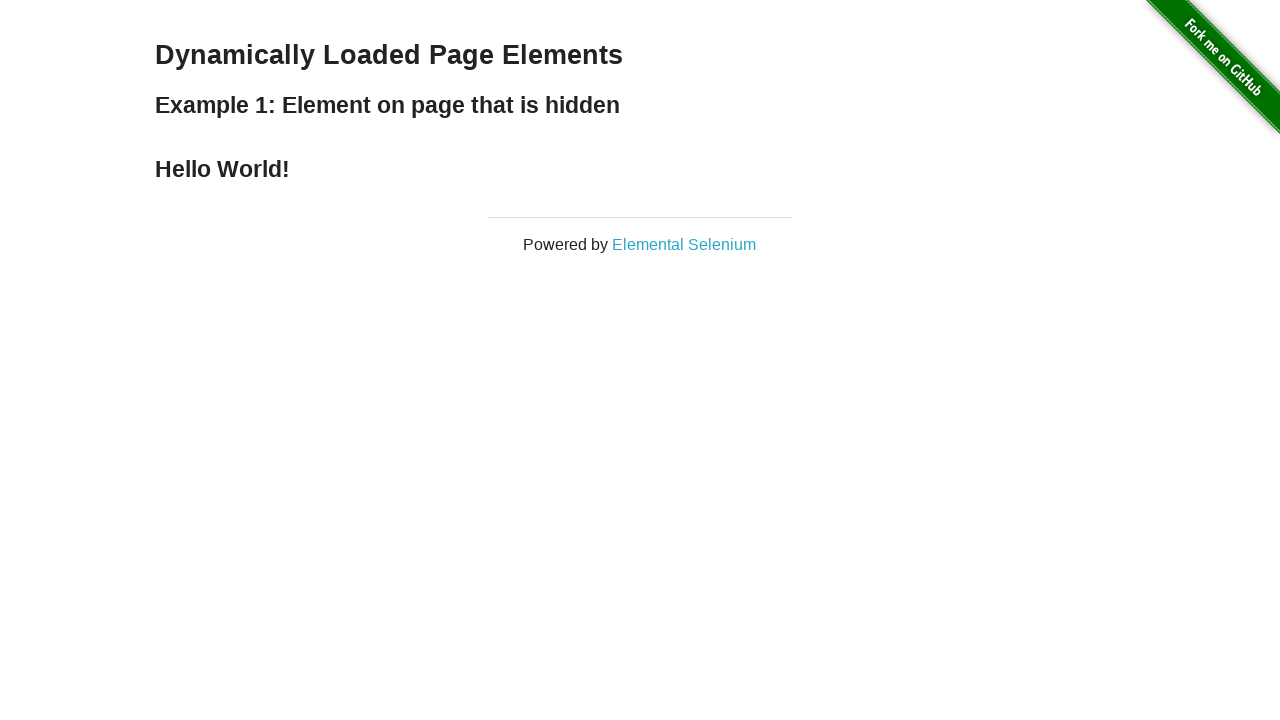

Verified that element text content equals 'Hello World!'
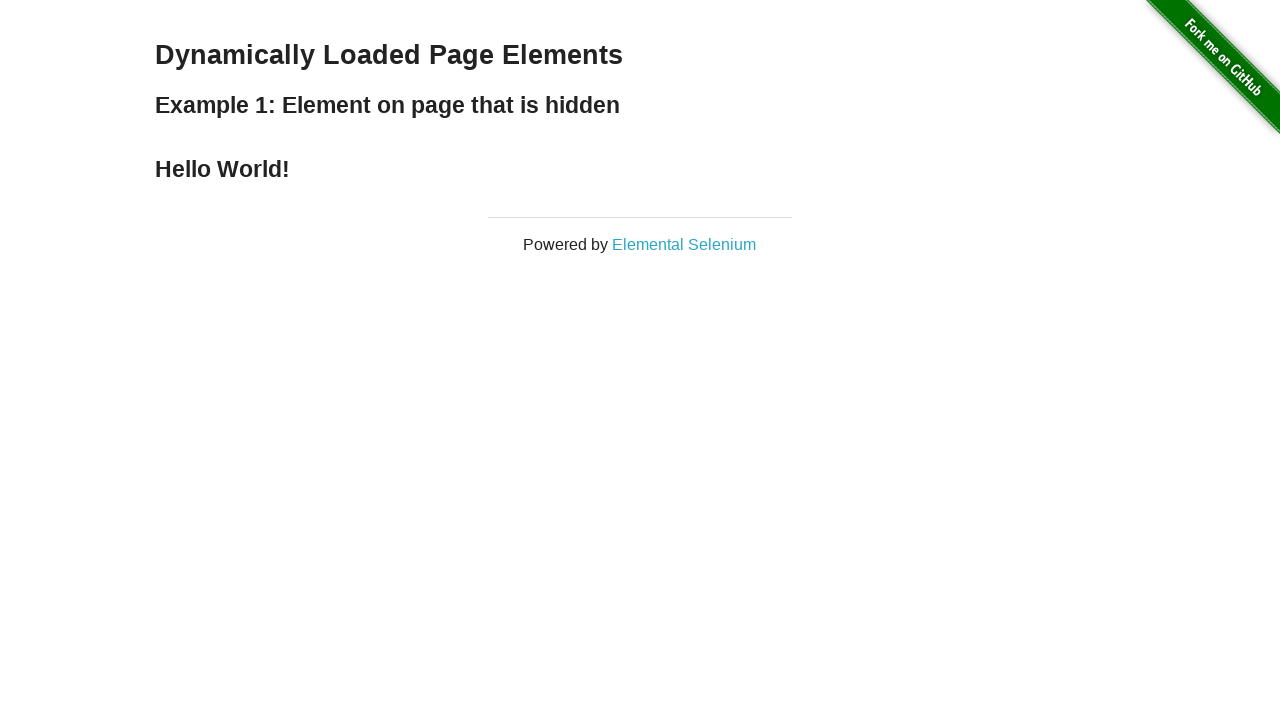

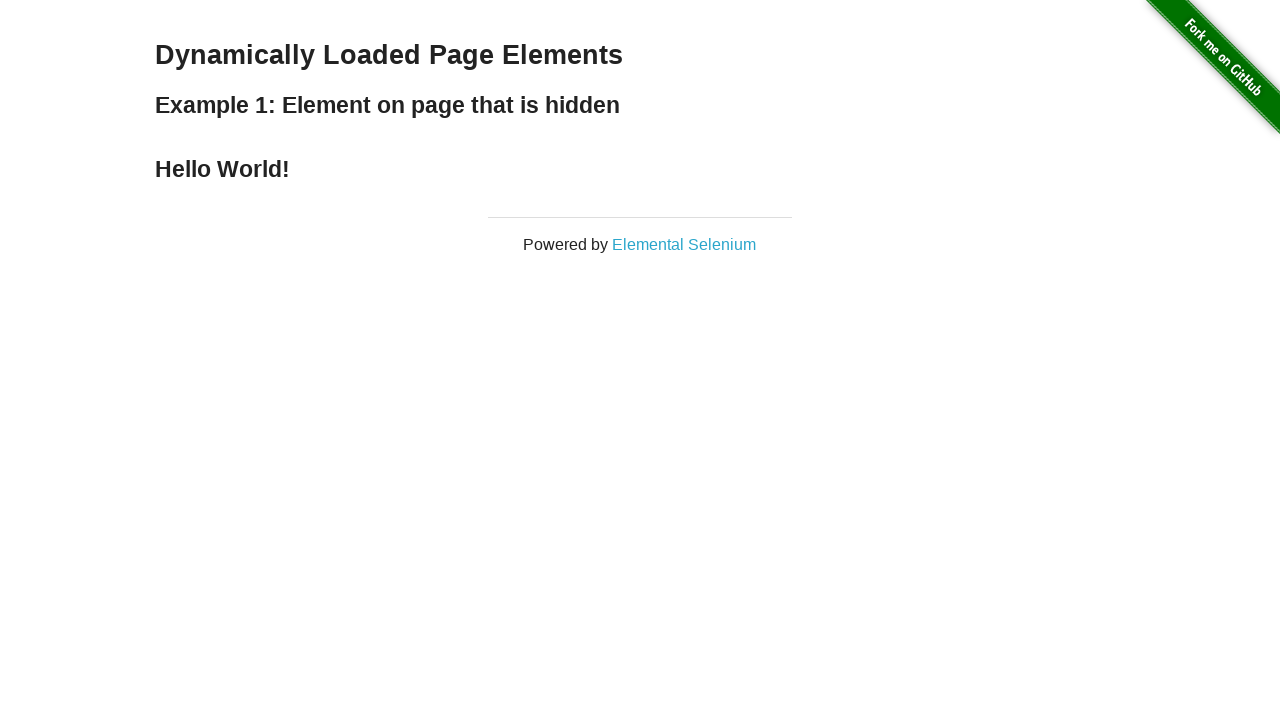